Tests that completed items are removed when Clear completed button is clicked

Starting URL: https://demo.playwright.dev/todomvc

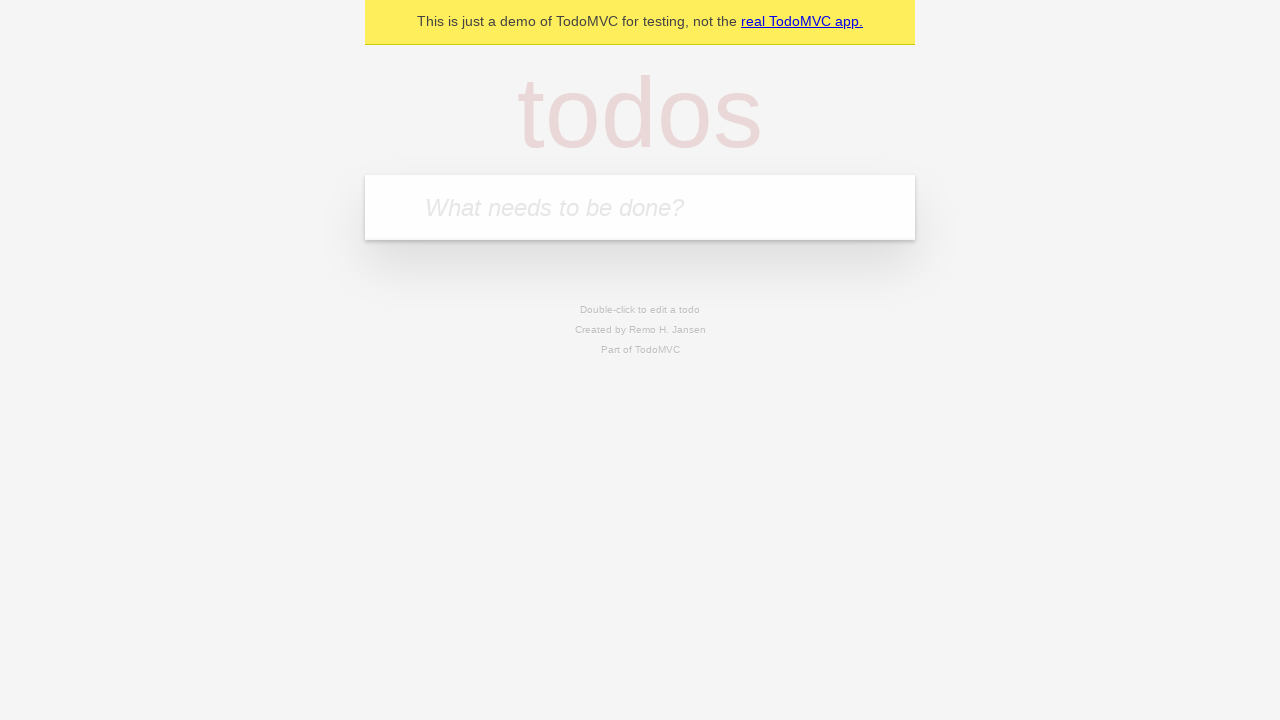

Filled todo input with 'buy some cheese' on internal:attr=[placeholder="What needs to be done?"i]
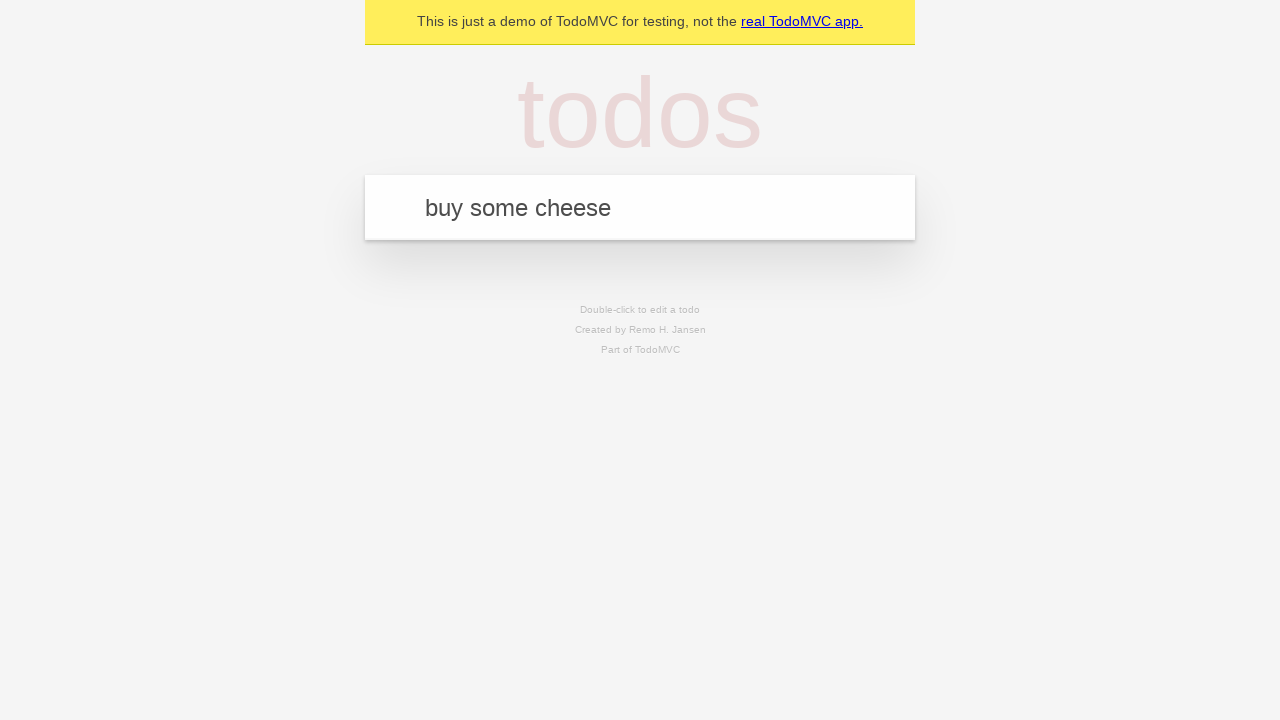

Pressed Enter to create first todo on internal:attr=[placeholder="What needs to be done?"i]
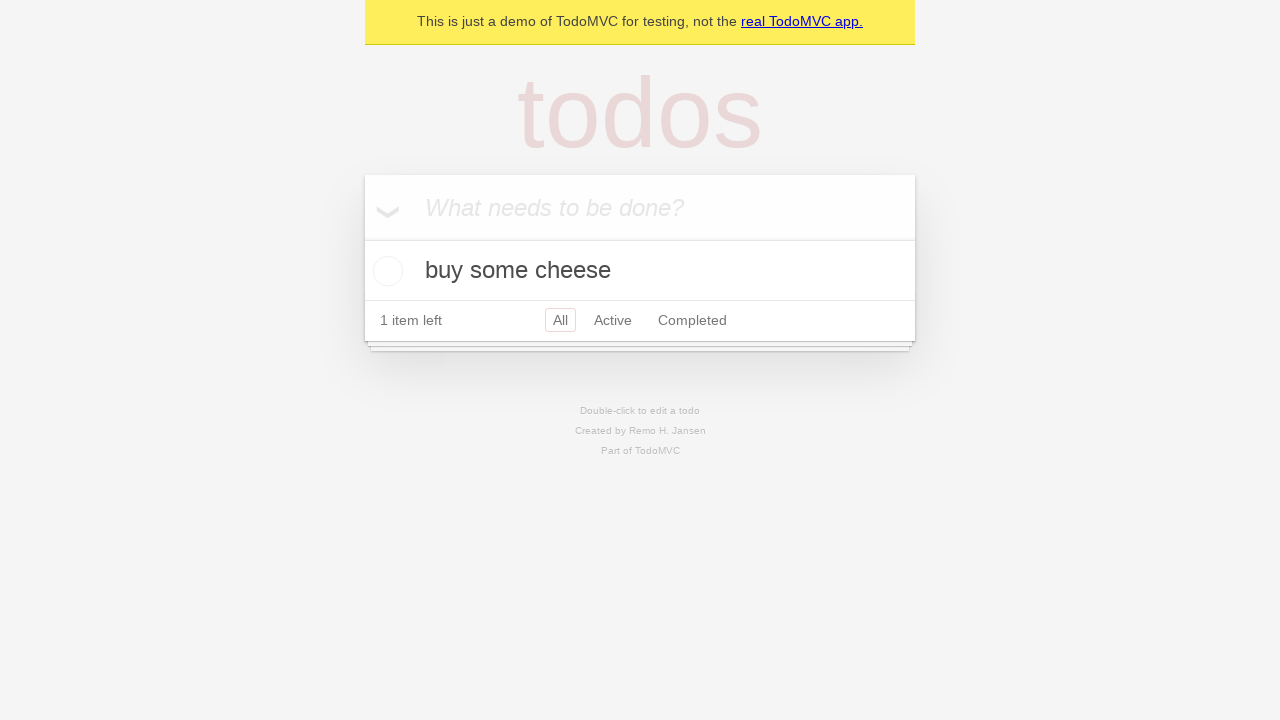

Filled todo input with 'feed the cat' on internal:attr=[placeholder="What needs to be done?"i]
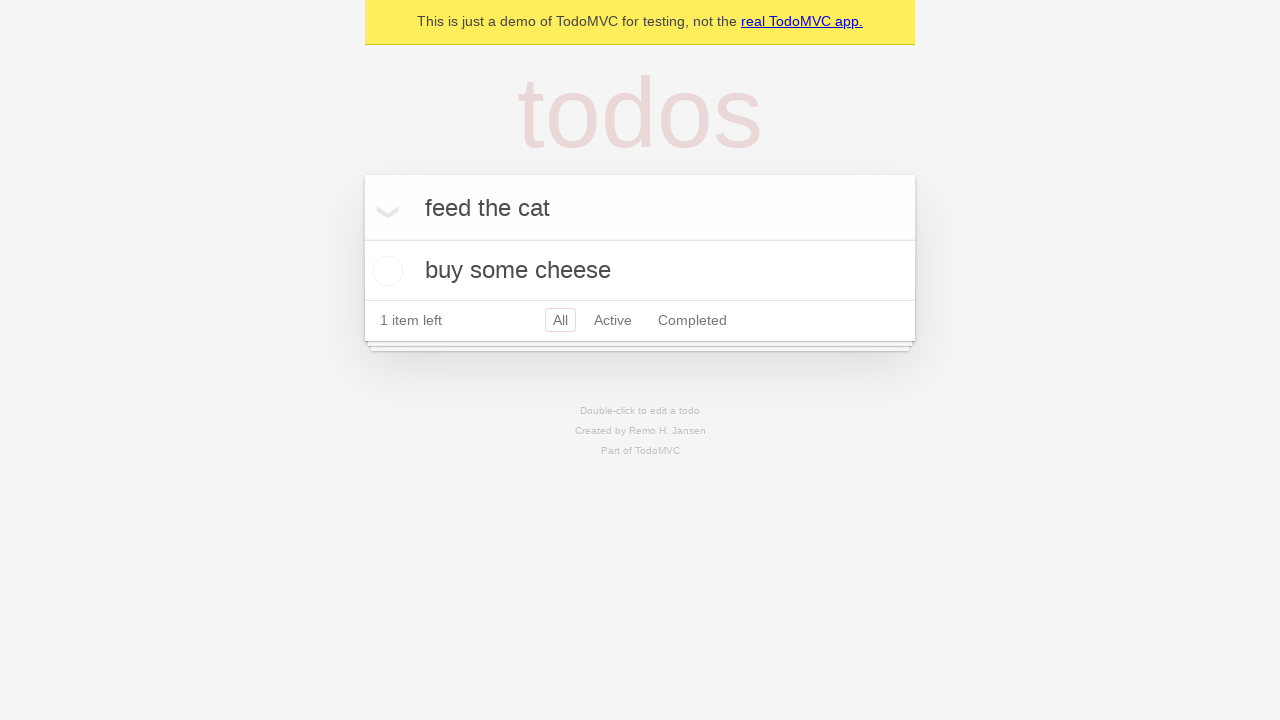

Pressed Enter to create second todo on internal:attr=[placeholder="What needs to be done?"i]
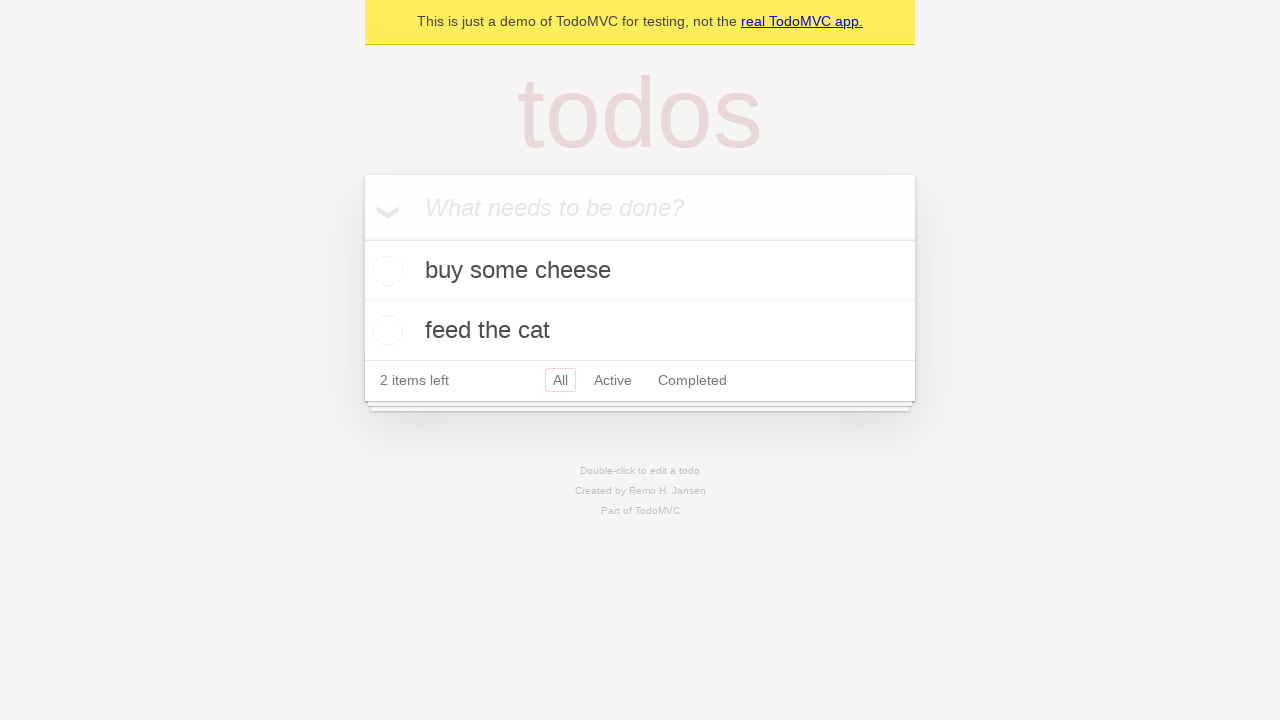

Filled todo input with 'book a doctors appointment' on internal:attr=[placeholder="What needs to be done?"i]
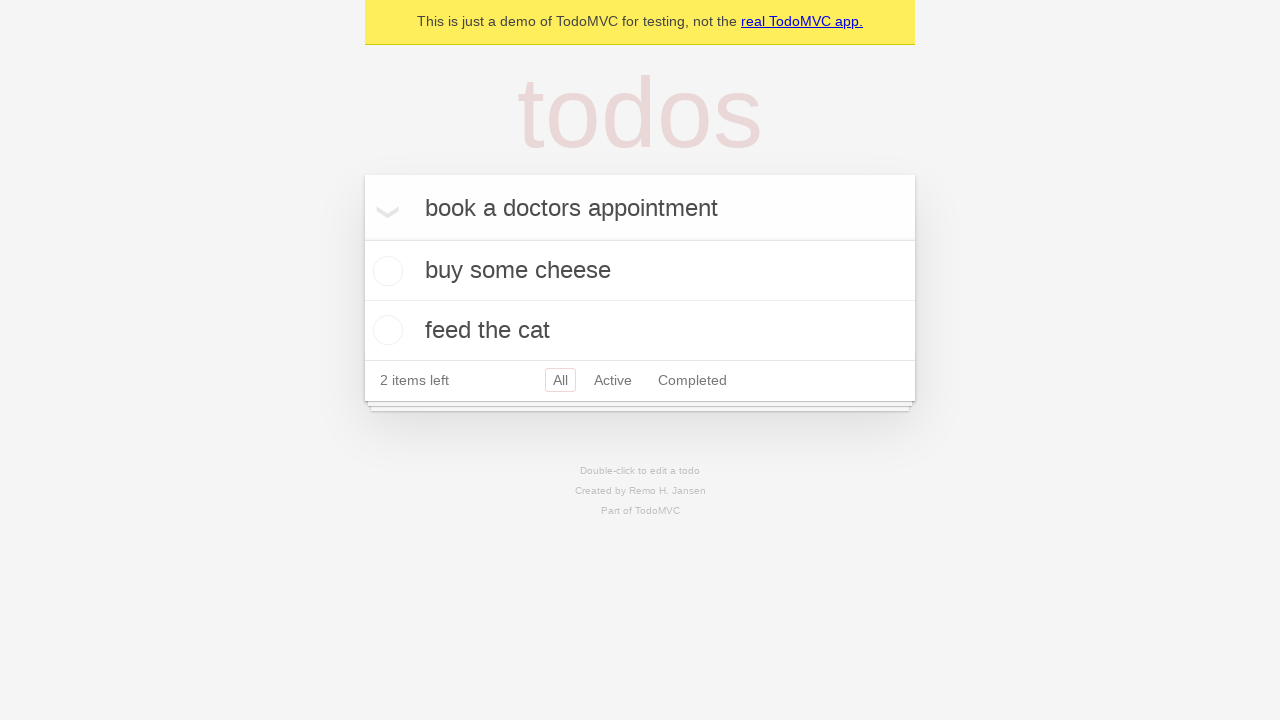

Pressed Enter to create third todo on internal:attr=[placeholder="What needs to be done?"i]
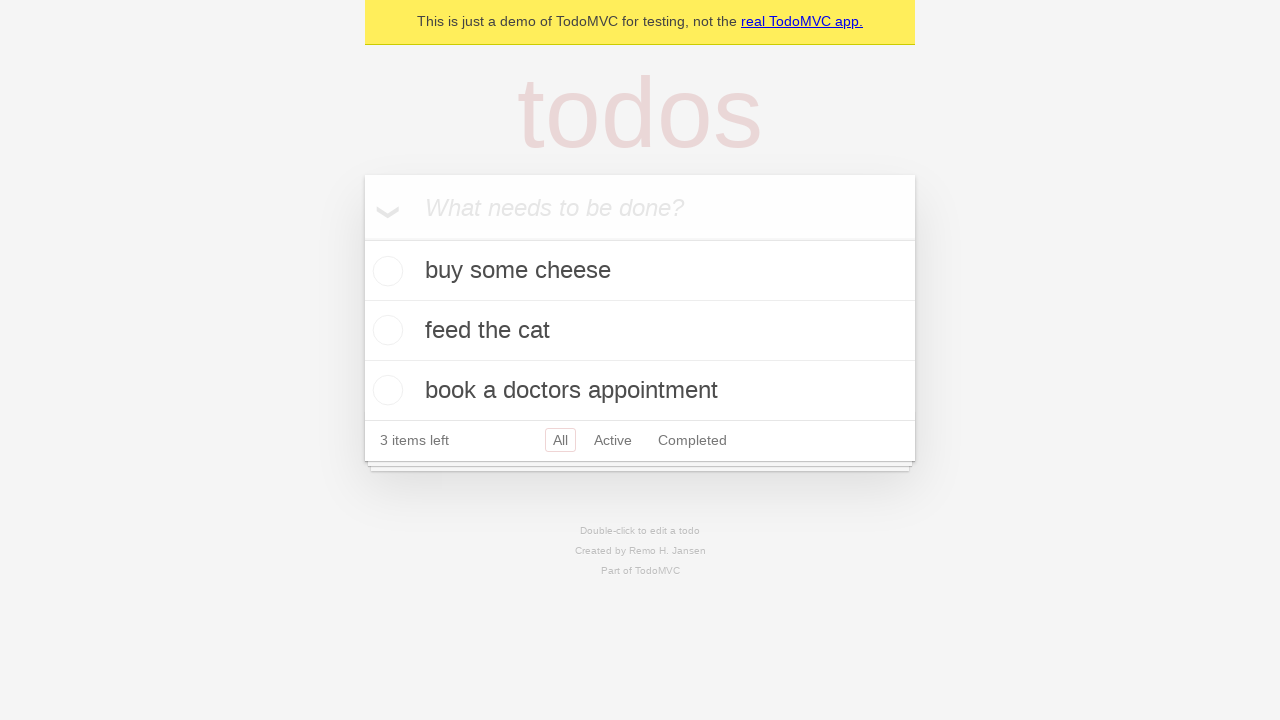

Checked the second todo item to mark it as completed at (385, 330) on internal:testid=[data-testid="todo-item"s] >> nth=1 >> internal:role=checkbox
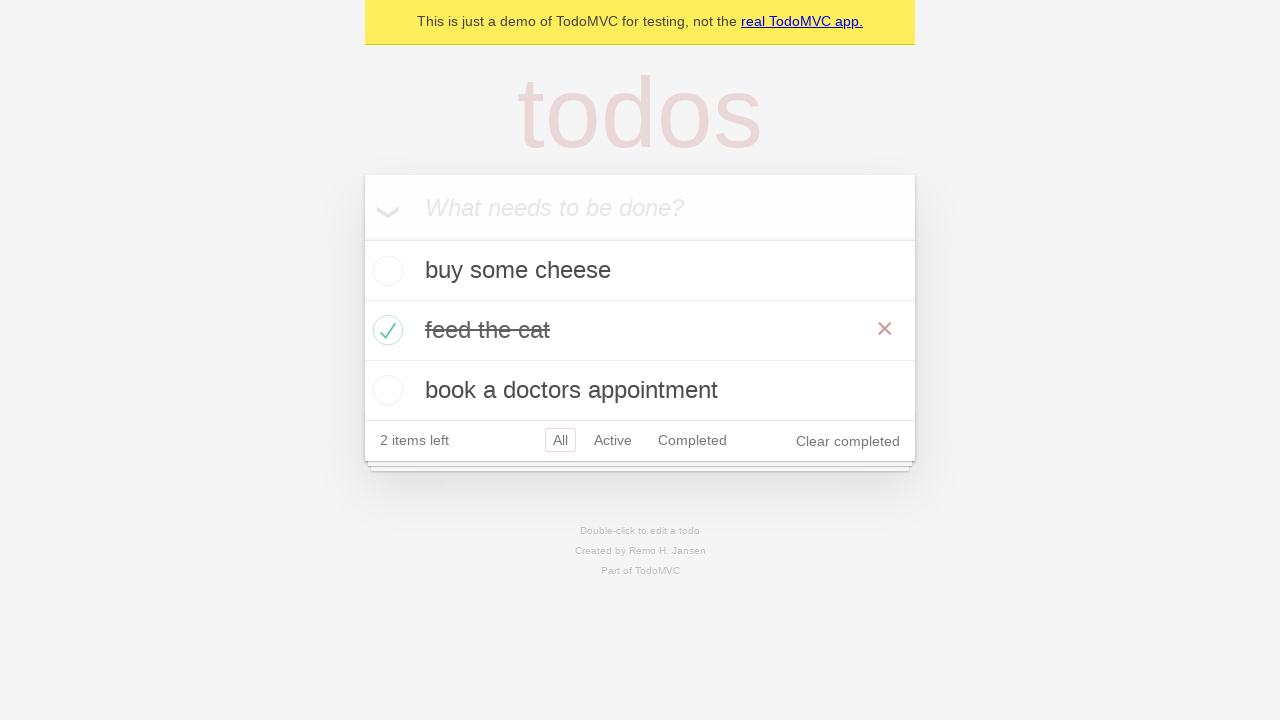

Clicked 'Clear completed' button to remove completed items at (848, 441) on internal:role=button[name="Clear completed"i]
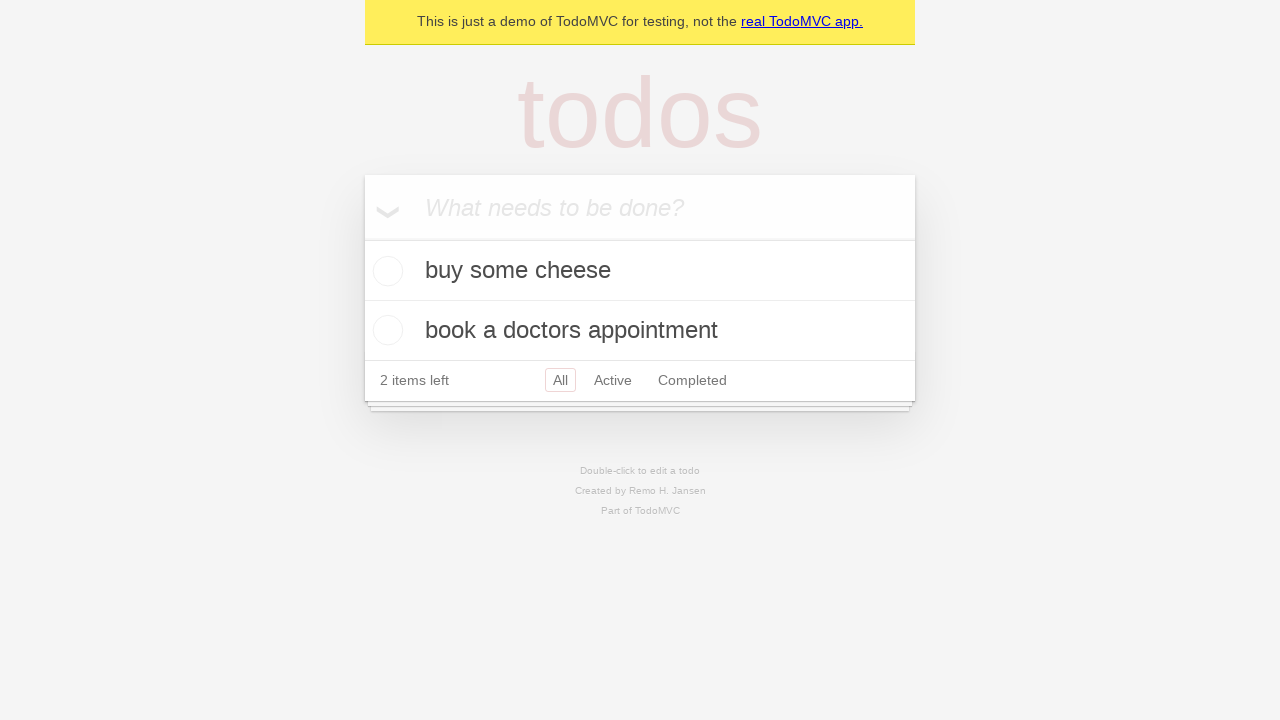

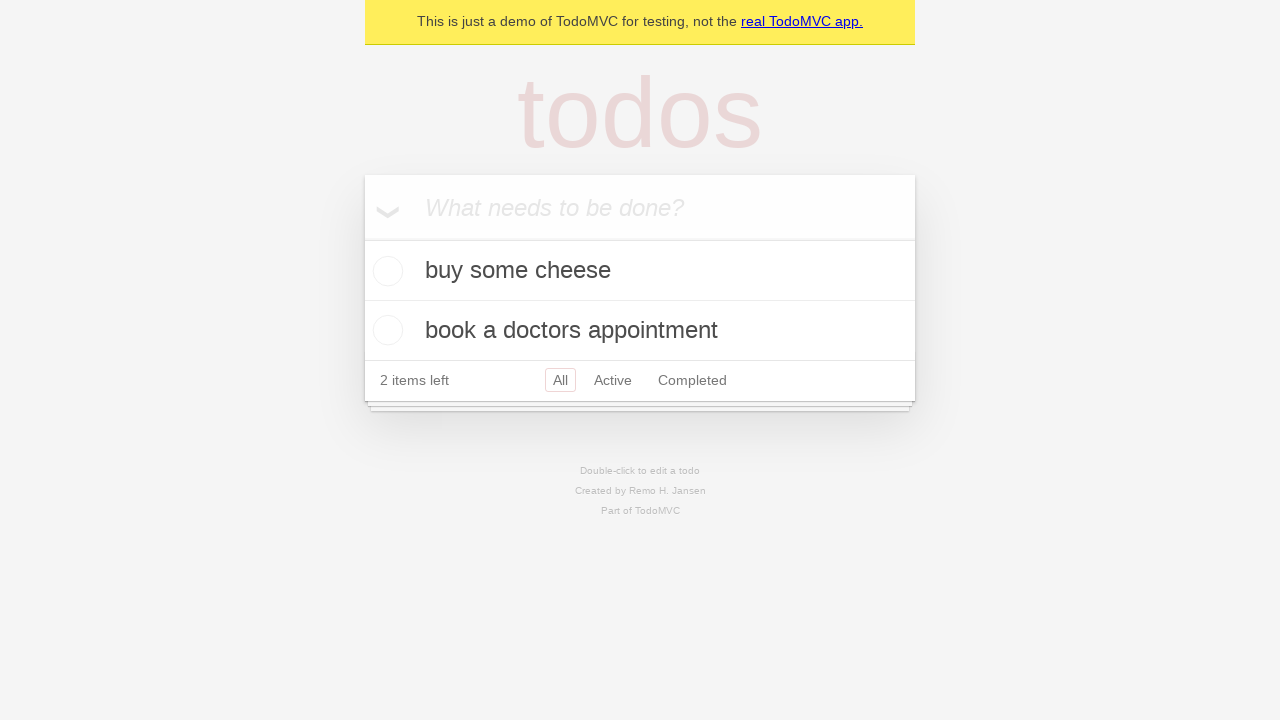